Tests login form behavior with invalid credentials and verifies the appropriate error message for non-matching username/password

Starting URL: https://www.saucedemo.com/

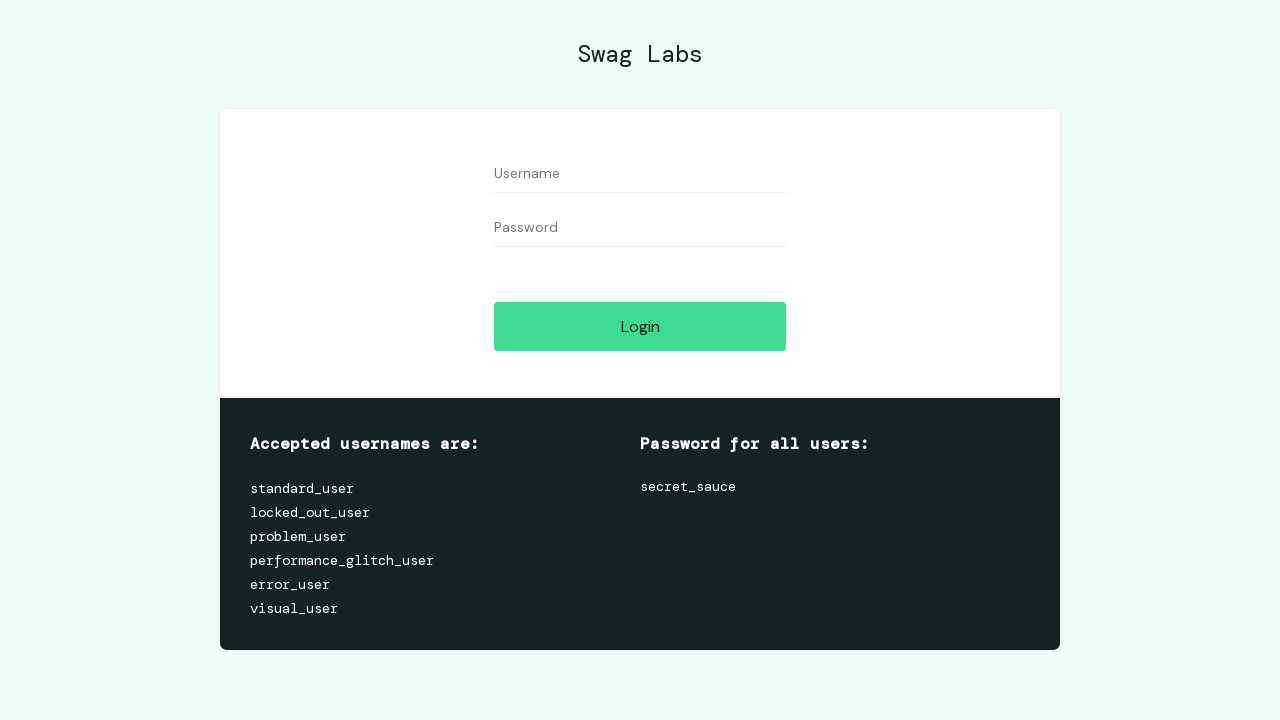

Filled username field with invalid username 'invaliduser987' on input[data-test='username']
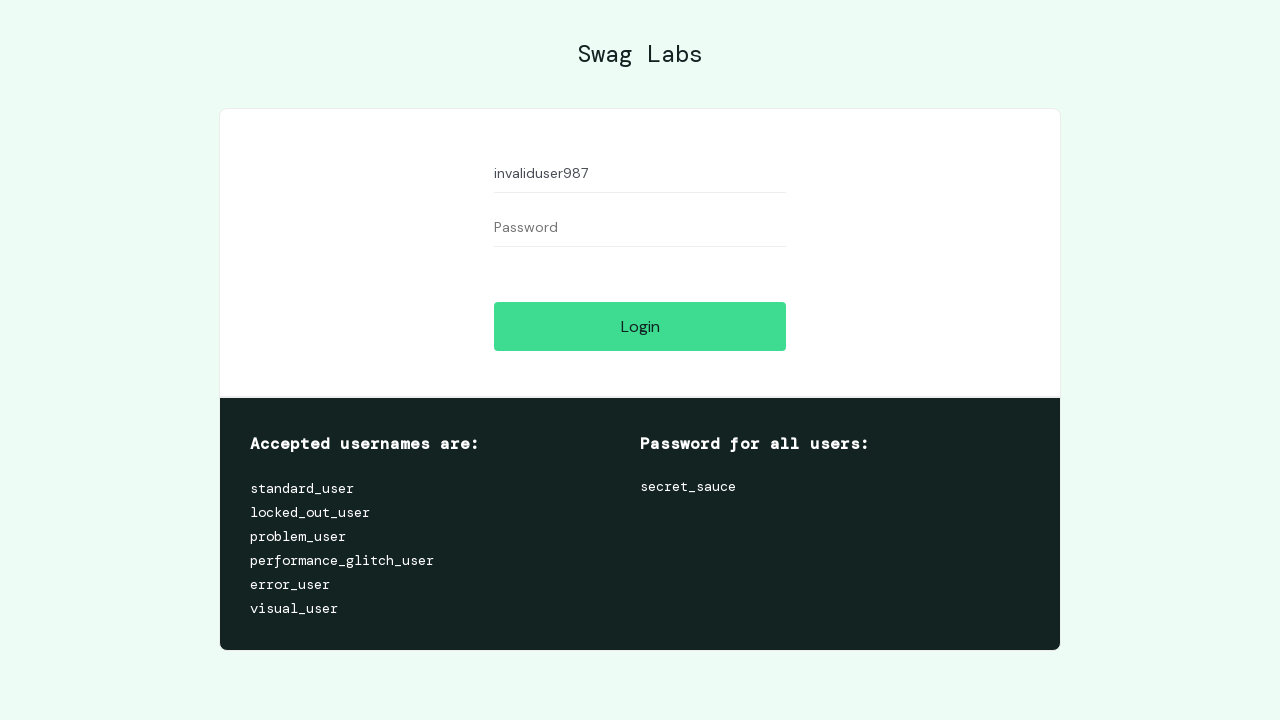

Filled password field with invalid password 'wrongpass456' on input[data-test='password']
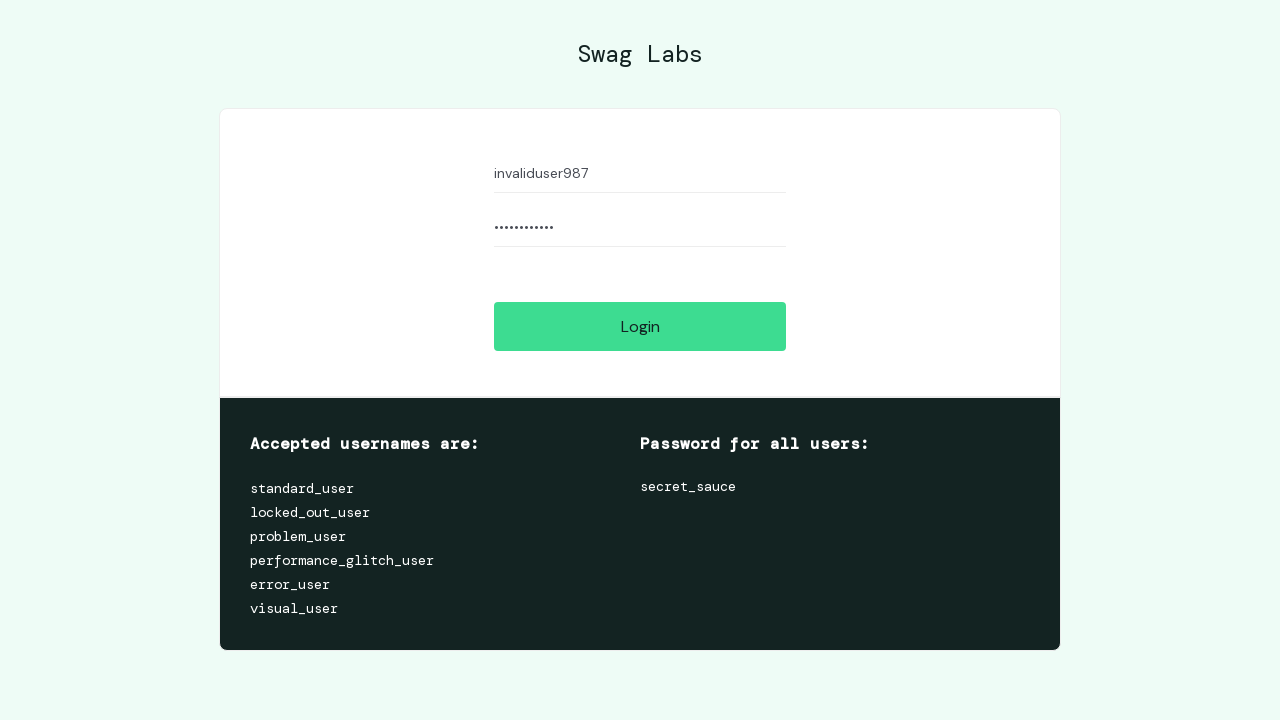

Clicked login button to submit invalid credentials at (640, 326) on input[data-test='login-button']
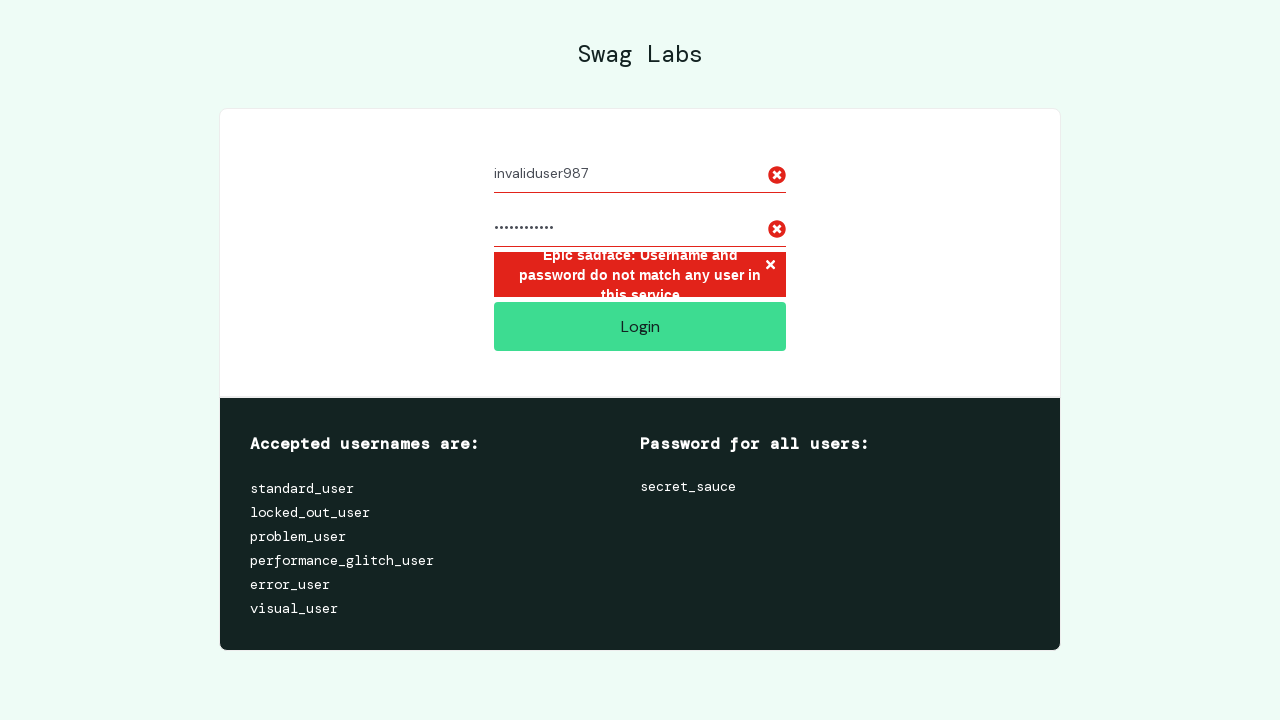

Error message appeared on page
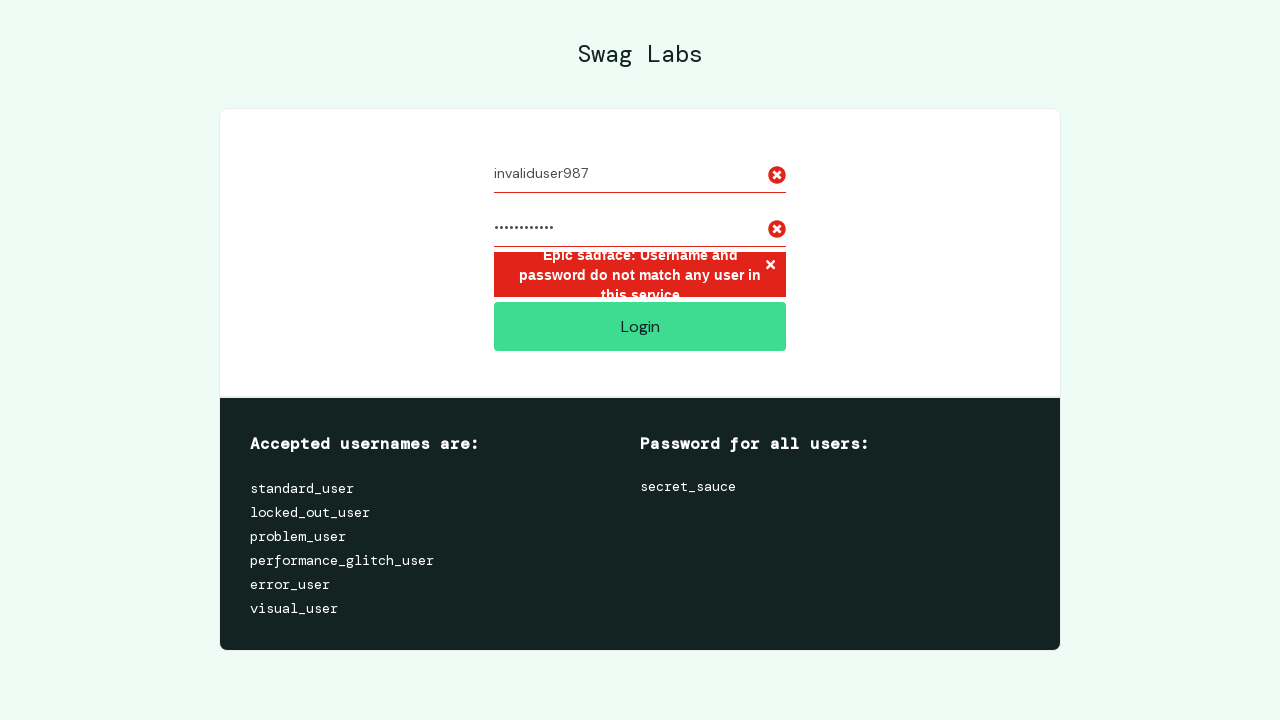

Retrieved error message text content
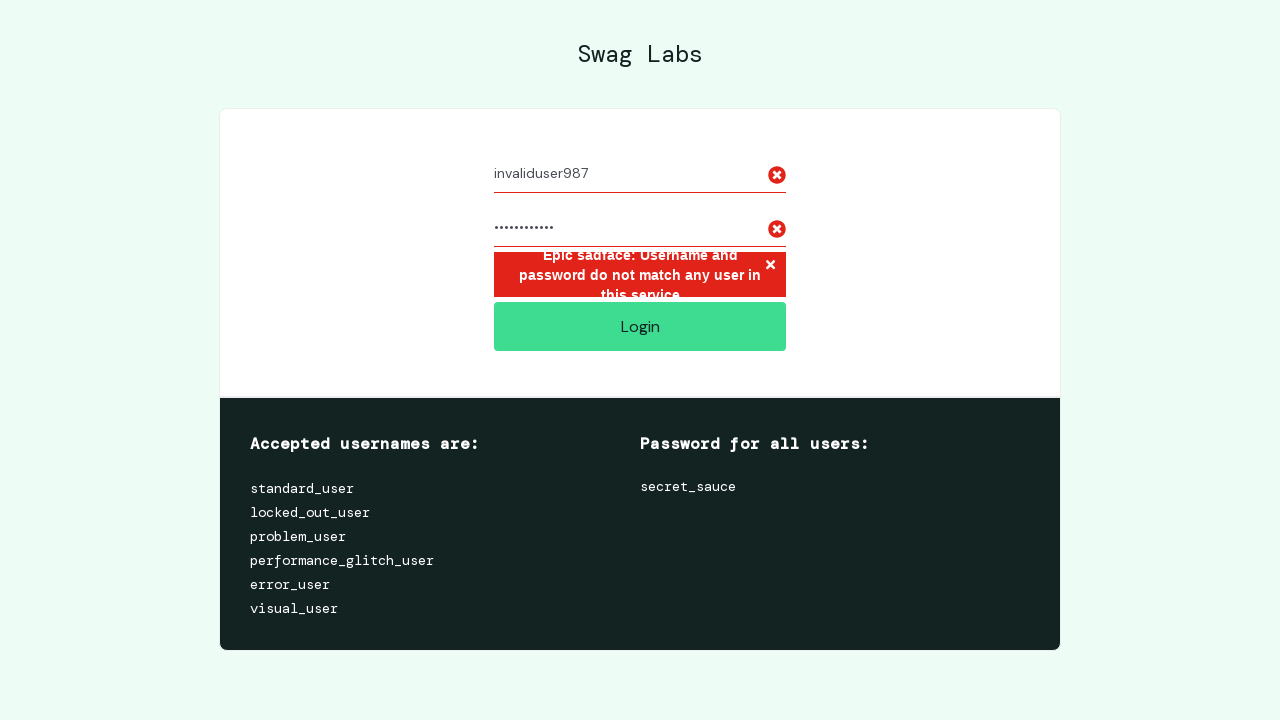

Verified error message matches expected text: 'Epic sadface: Username and password do not match any user in this service'
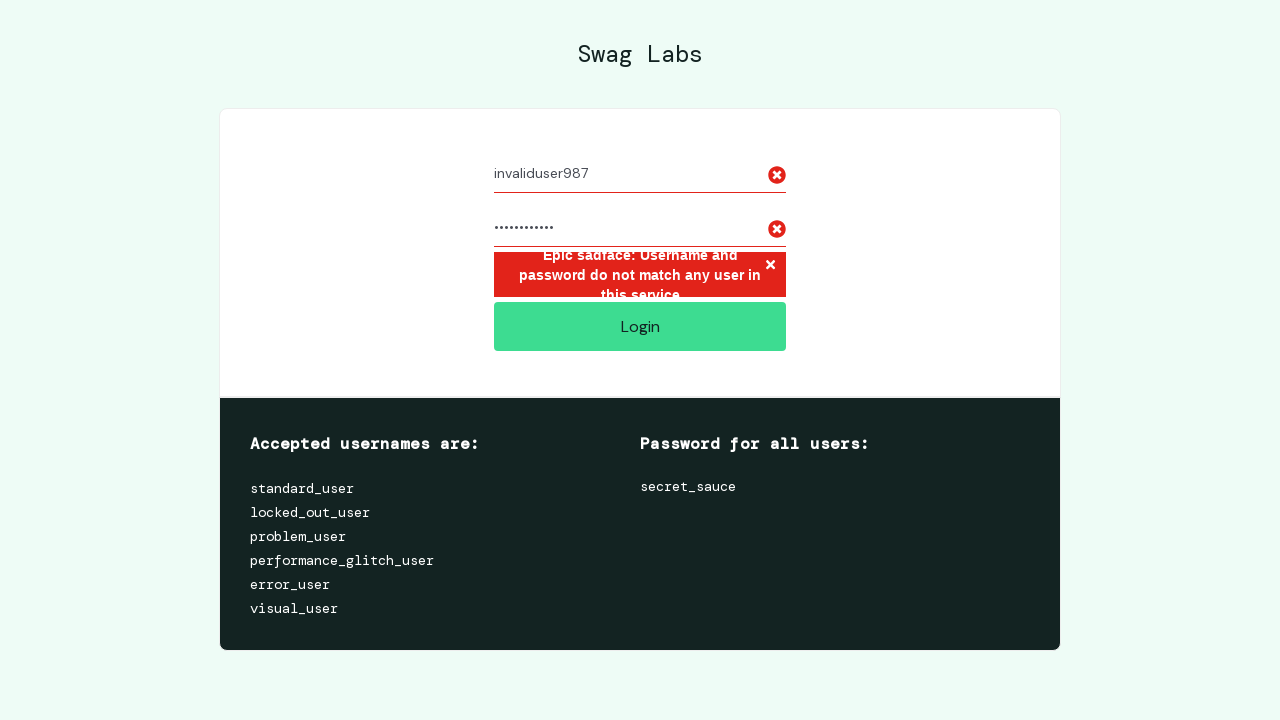

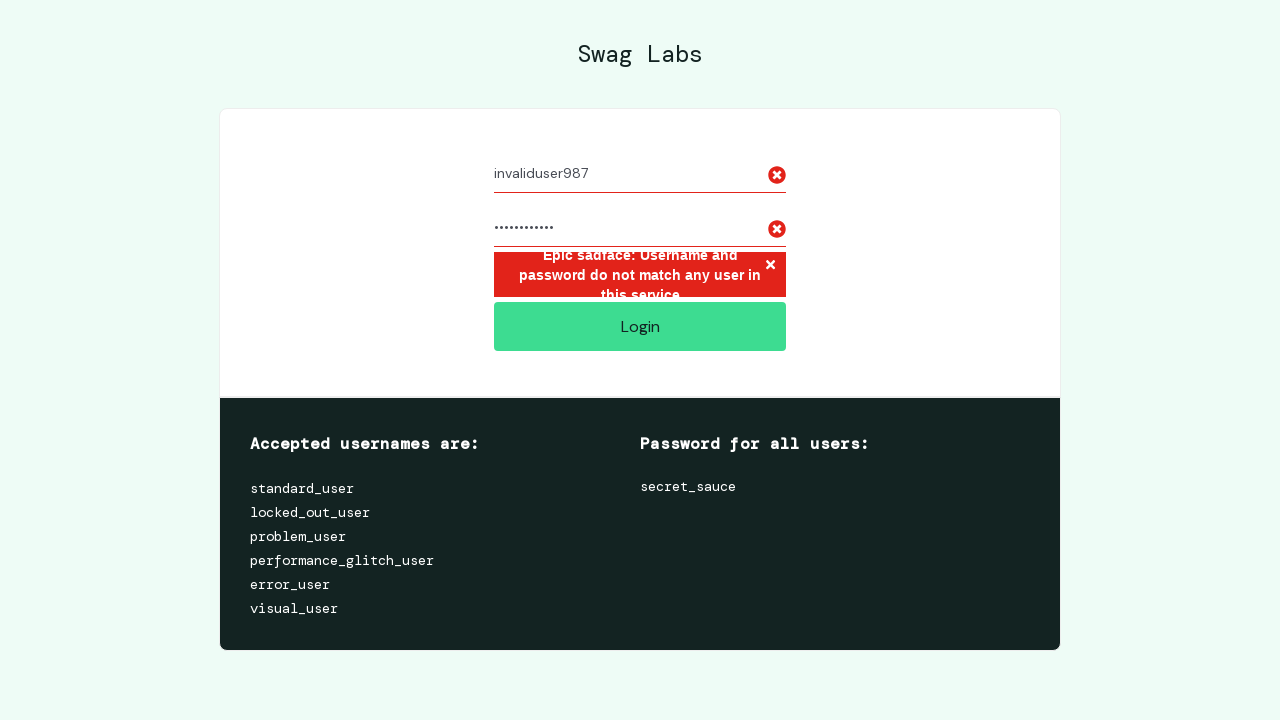